Tests navigation to the Dynamic Controls page and back

Starting URL: https://the-internet.herokuapp.com

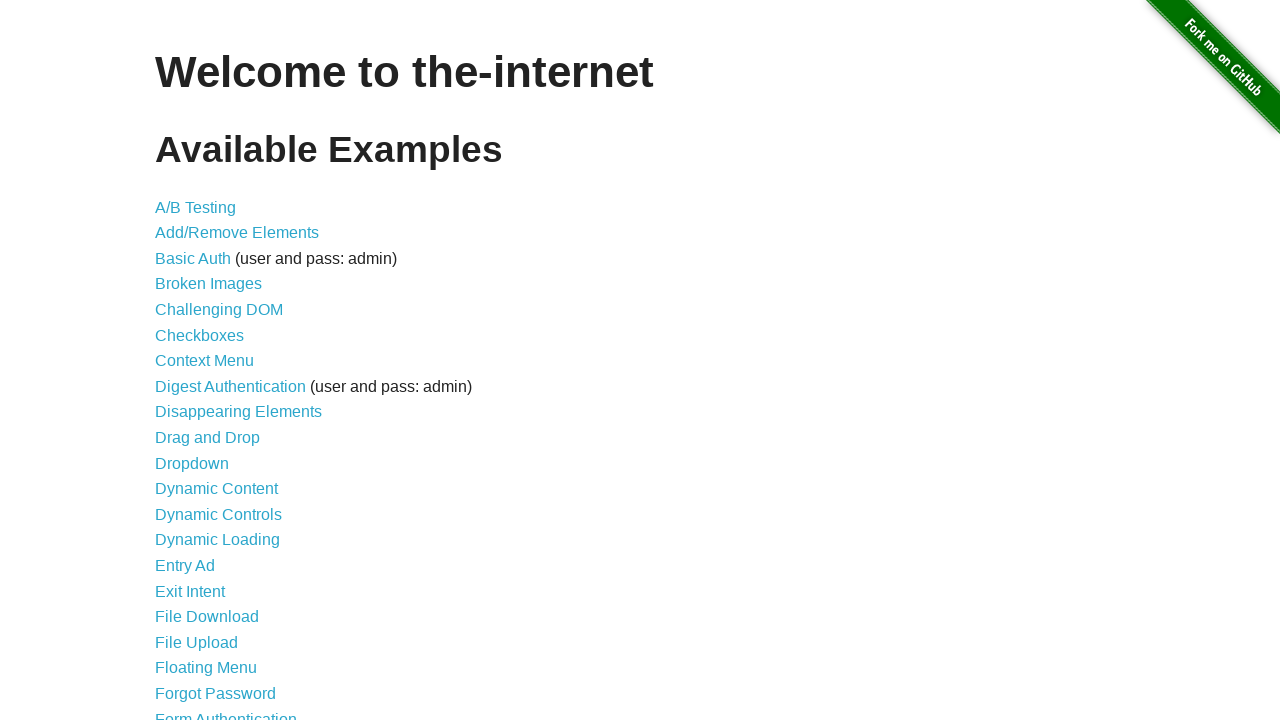

Clicked on Dynamic Controls link at (218, 514) on xpath=//*[@id="content"]/ul/li[13]/a
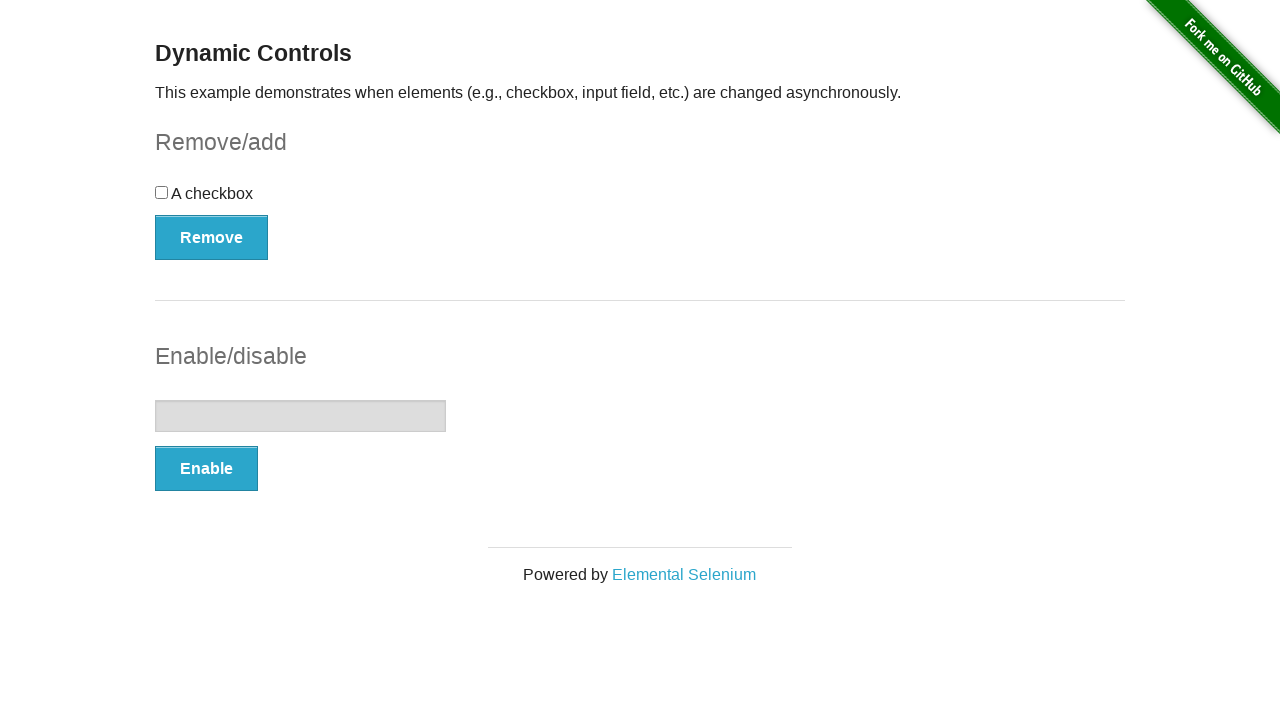

Dynamic Controls page loaded
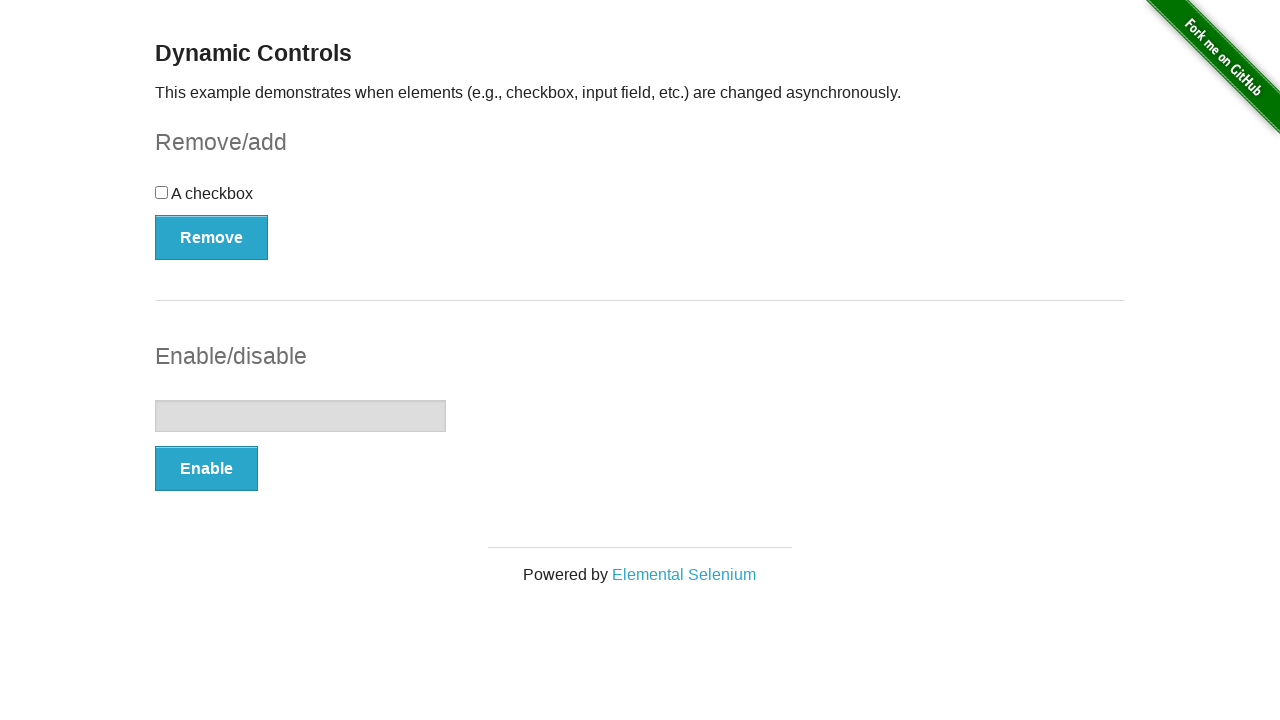

Navigated back to starting page
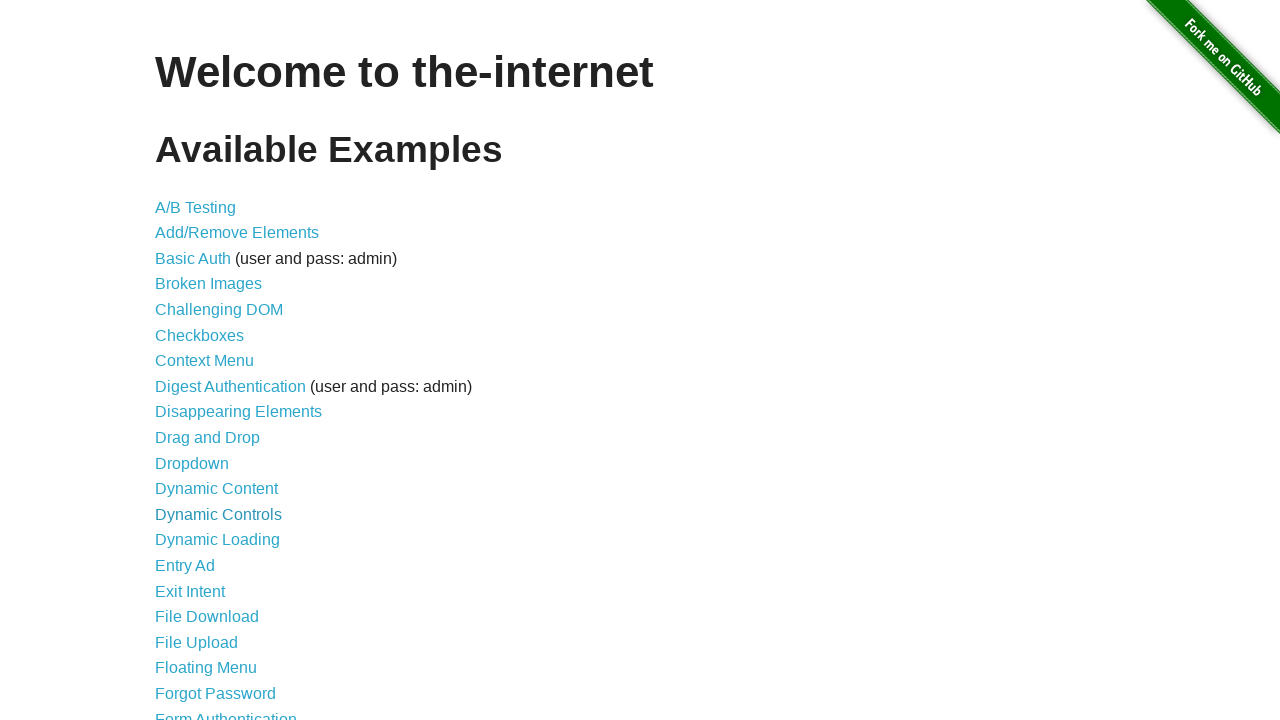

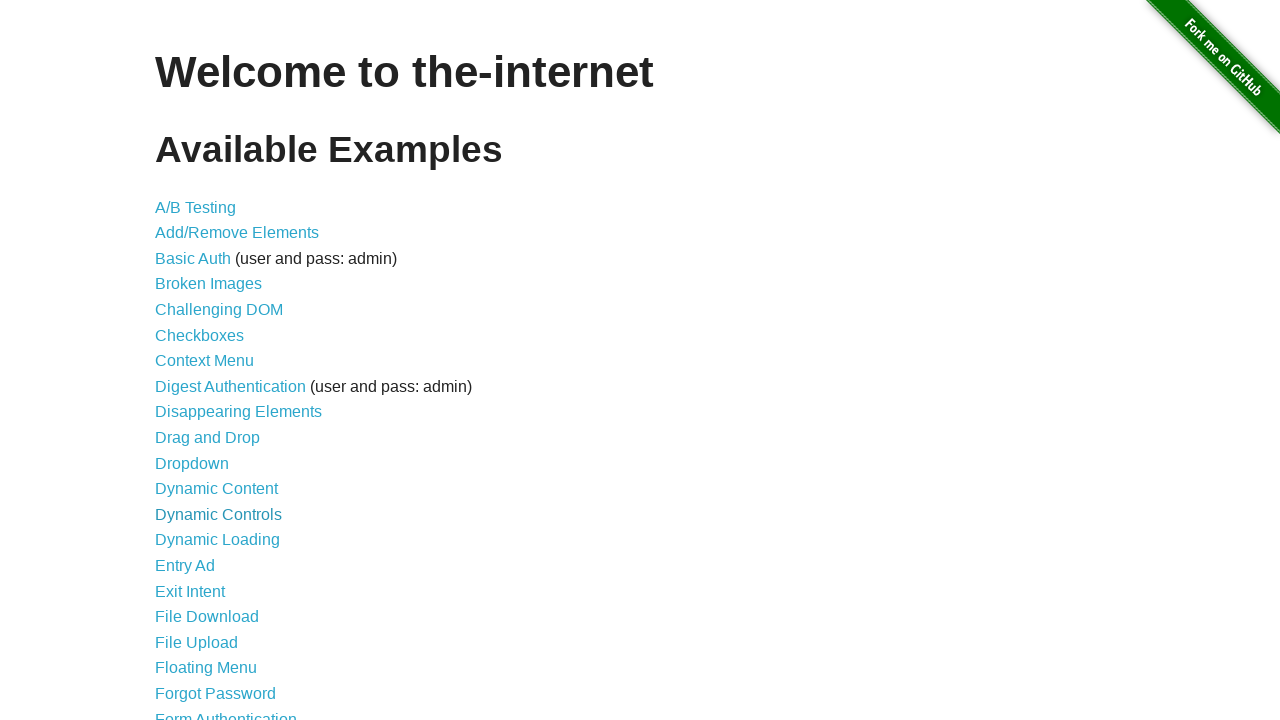